Tests form validation when submitting without a phone number, filling only name, email, and message fields, then clicking submit to trigger validation.

Starting URL: https://ancabota09.wixsite.com/intern/contact

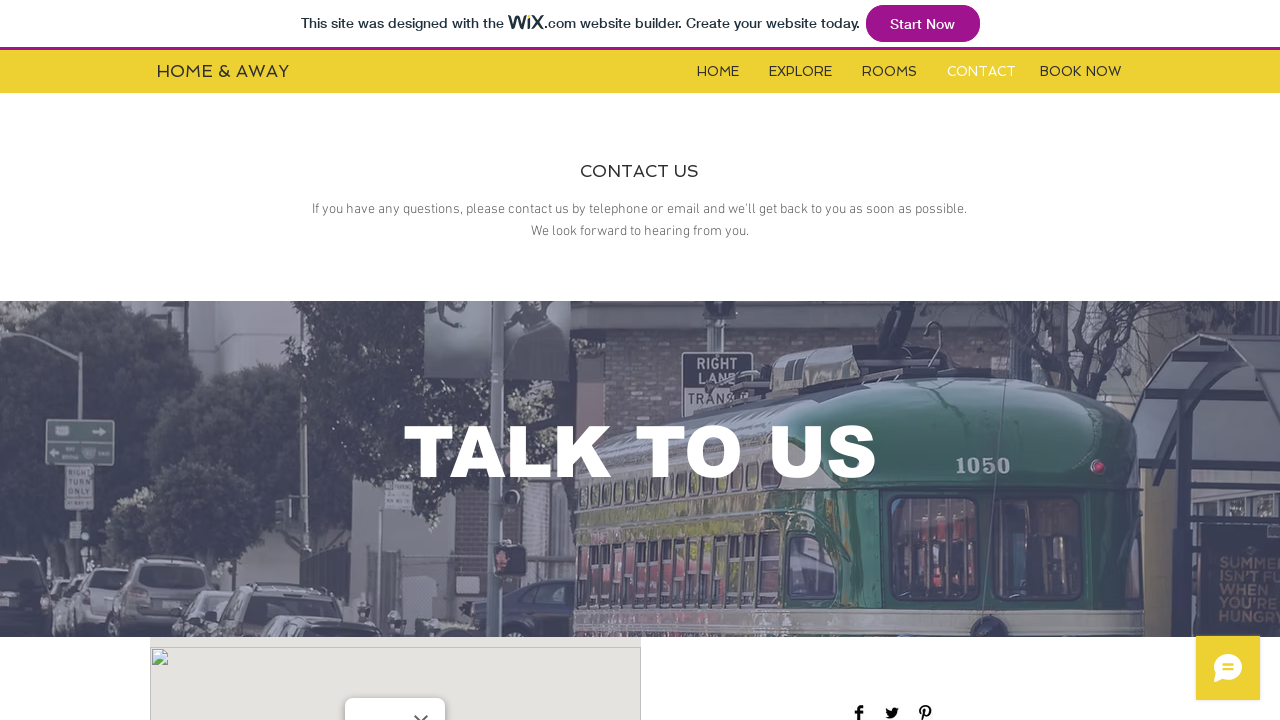

Scrolled down 350 pixels to reveal the contact form
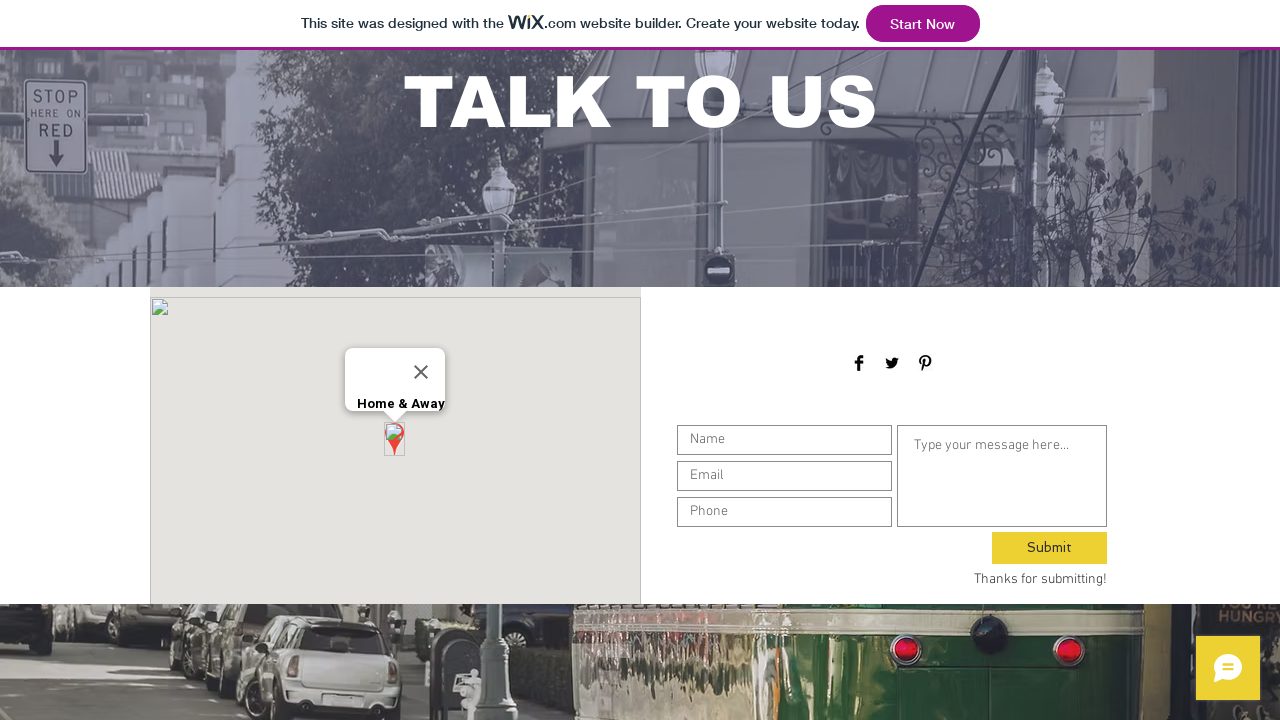

Name input field became visible
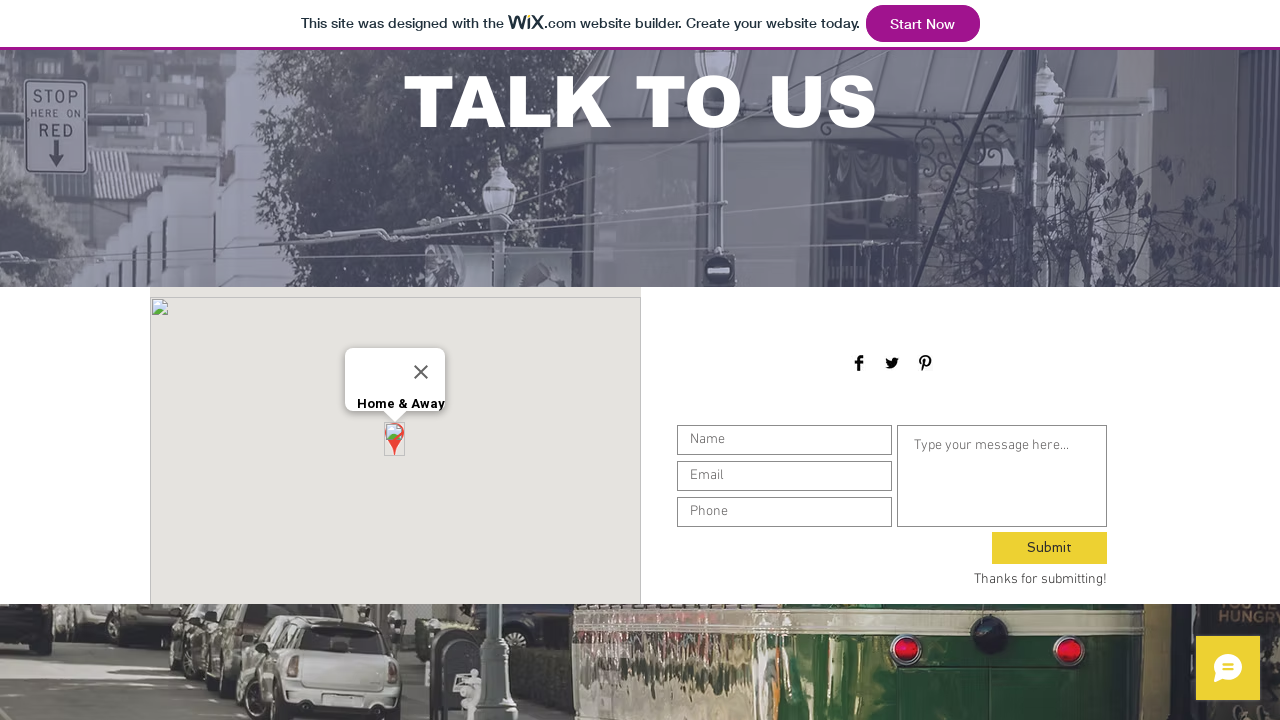

Filled name field with 'John McGinn' on #input_comp-jxbsa1e9
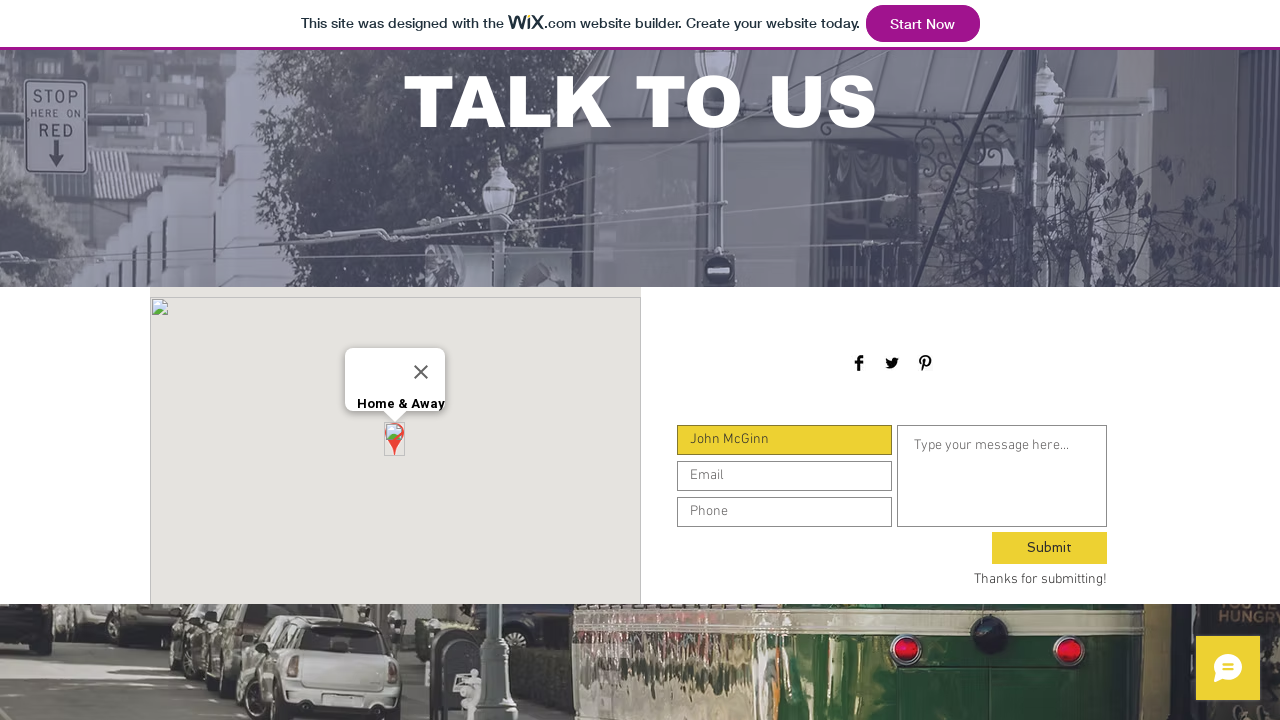

Email input field became visible
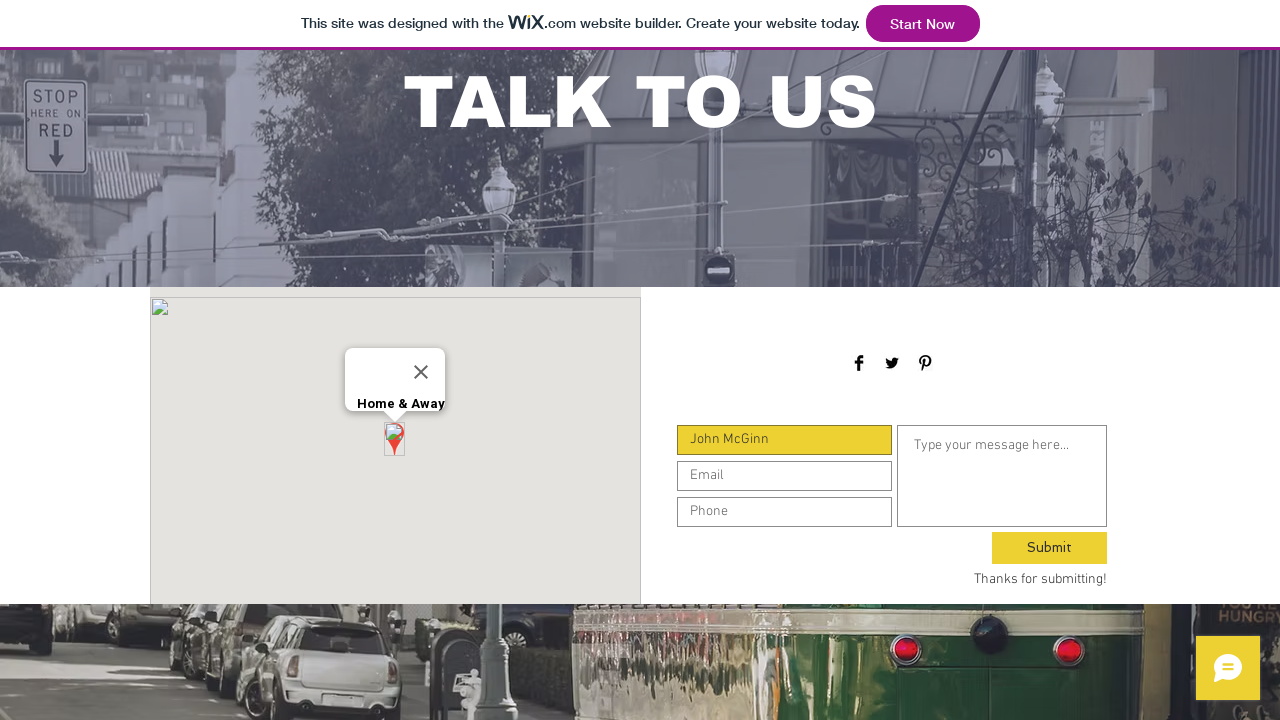

Filled email field with 'johnmcginn@gmail.com' on #input_comp-jxbsa1em
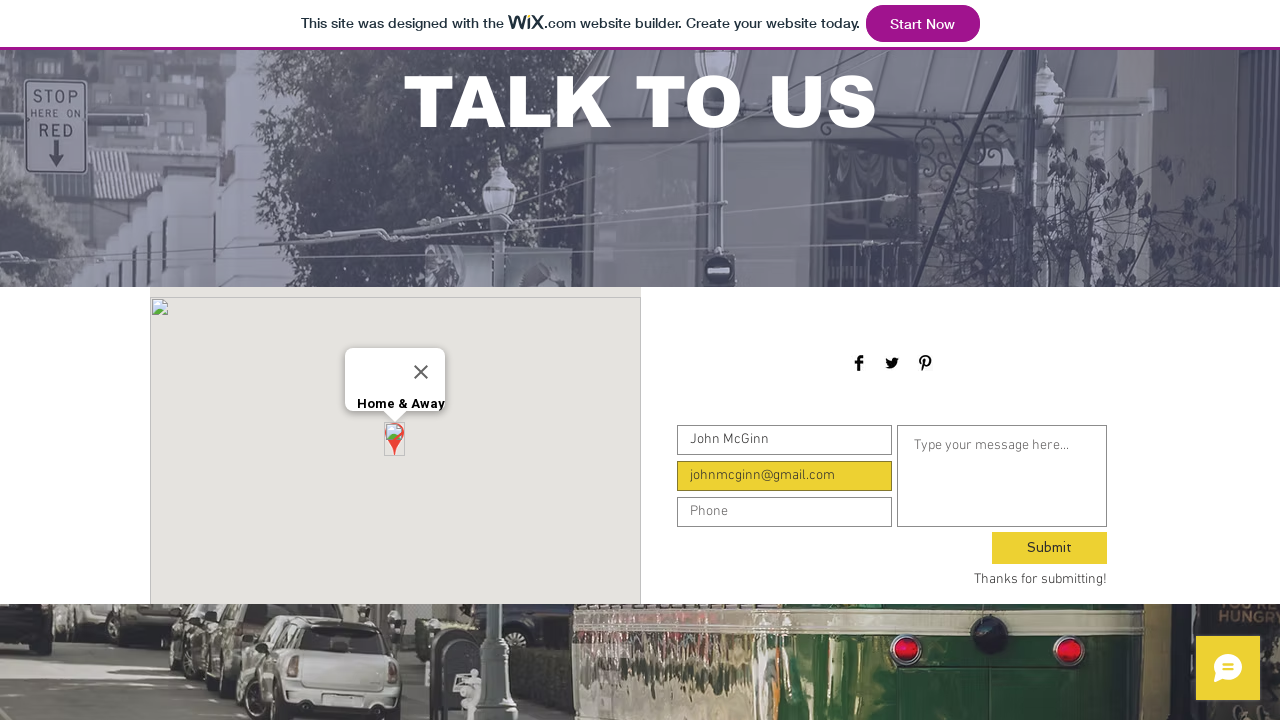

Message textarea field became visible
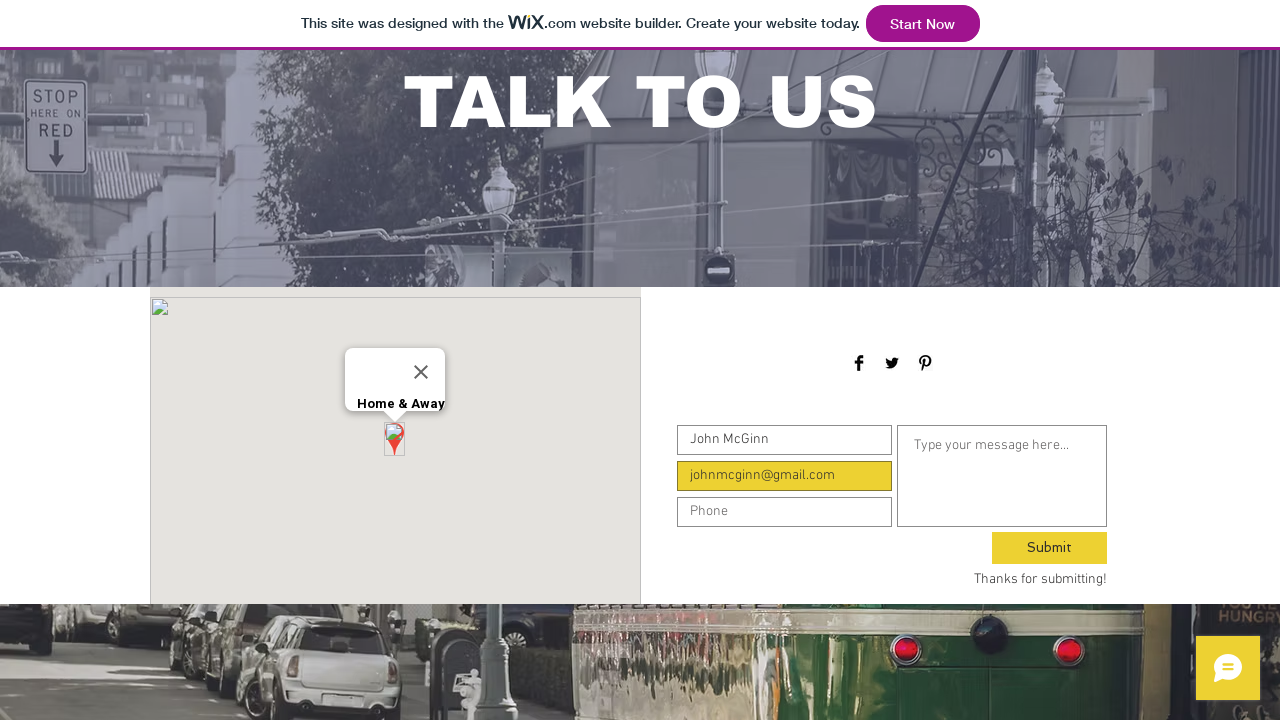

Filled message field with sample text on #textarea_comp-jxbsa1f7
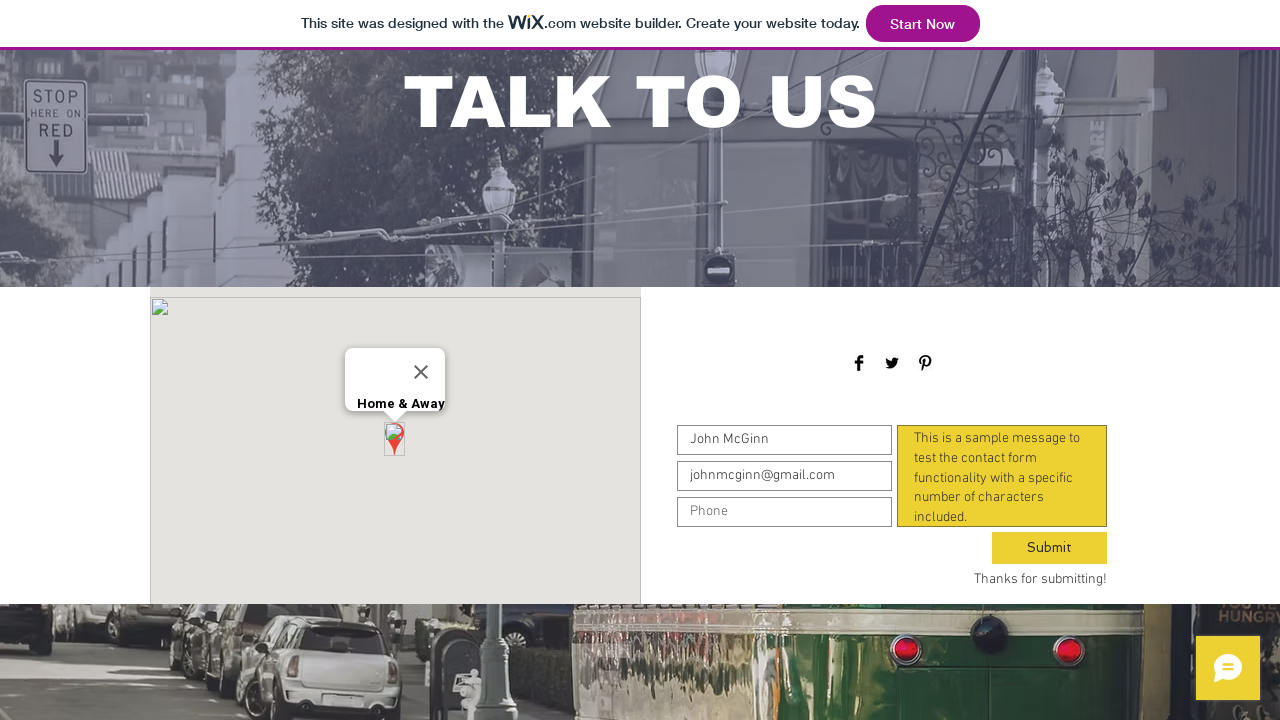

Submit button became visible
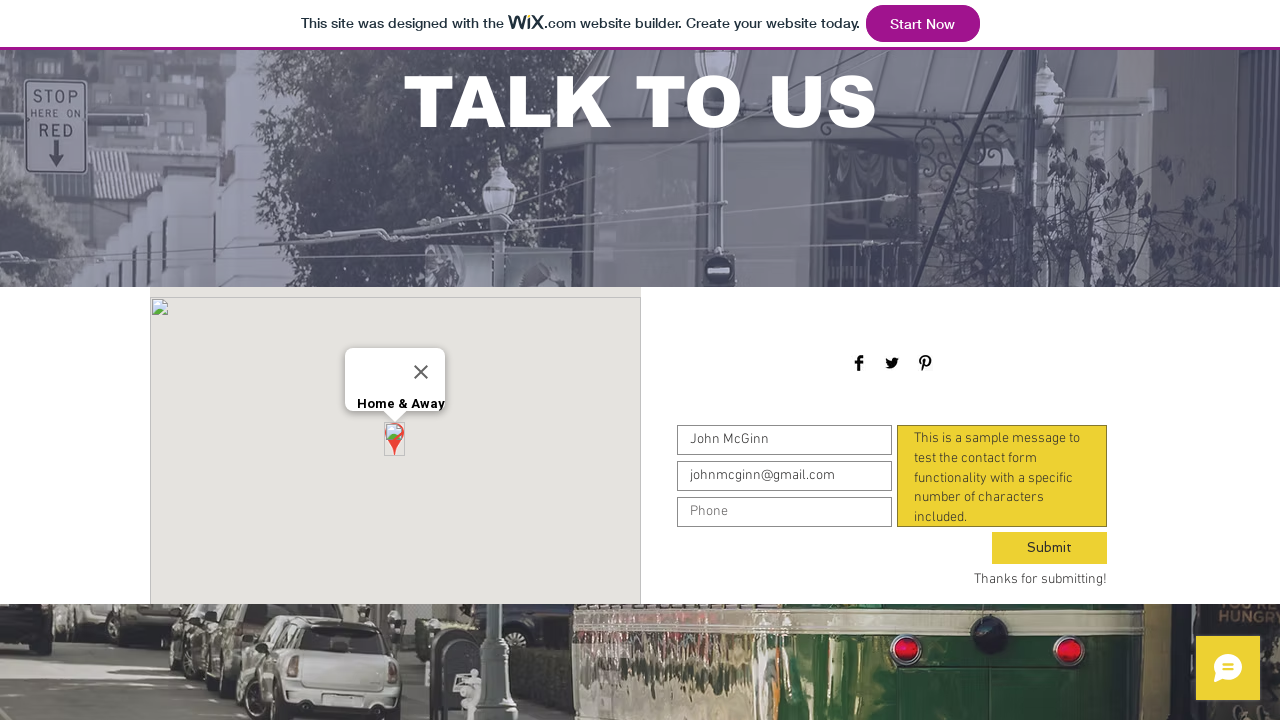

Clicked submit button without filling phone number field at (1050, 548) on #comp-jxbsa1fi
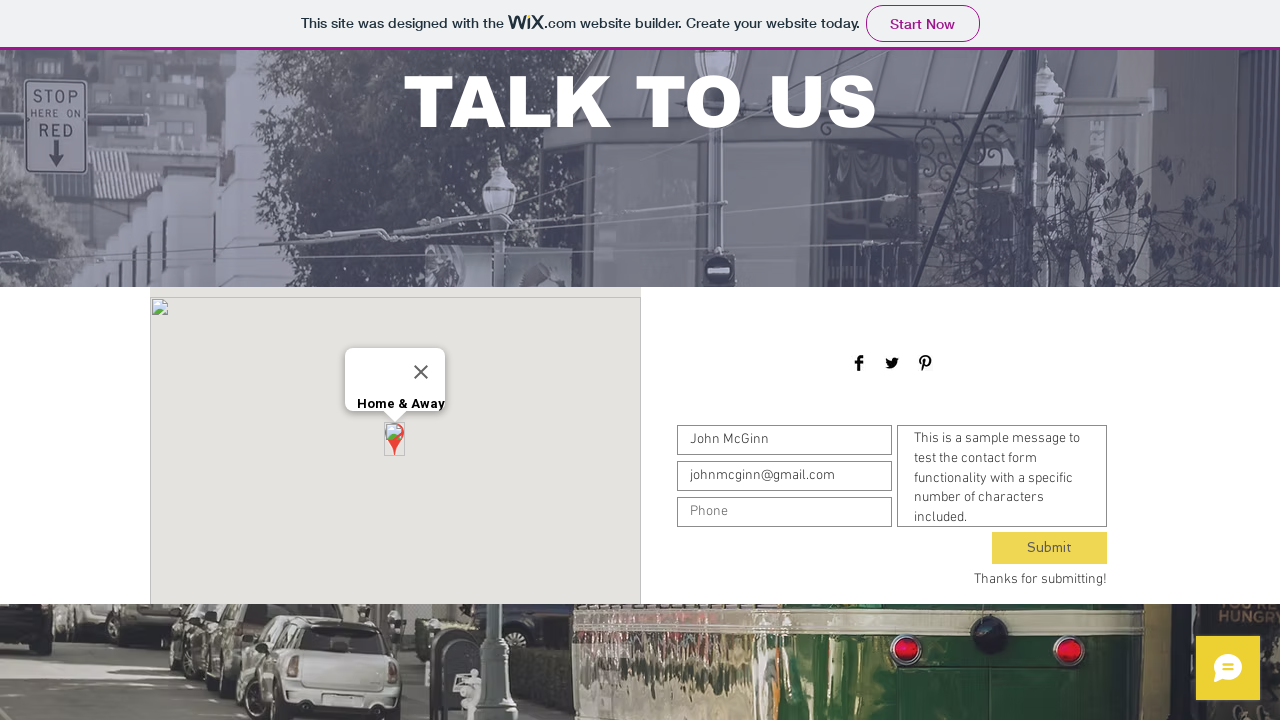

Phone number field became visible and displayed validation error
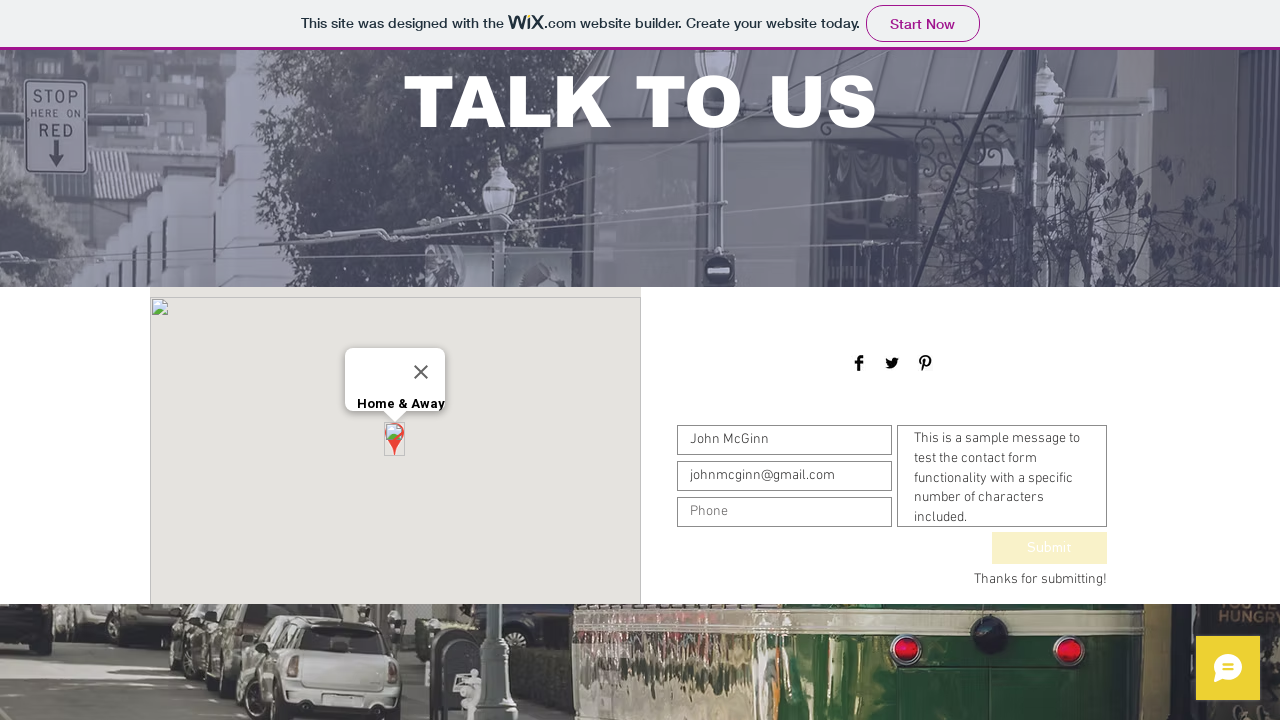

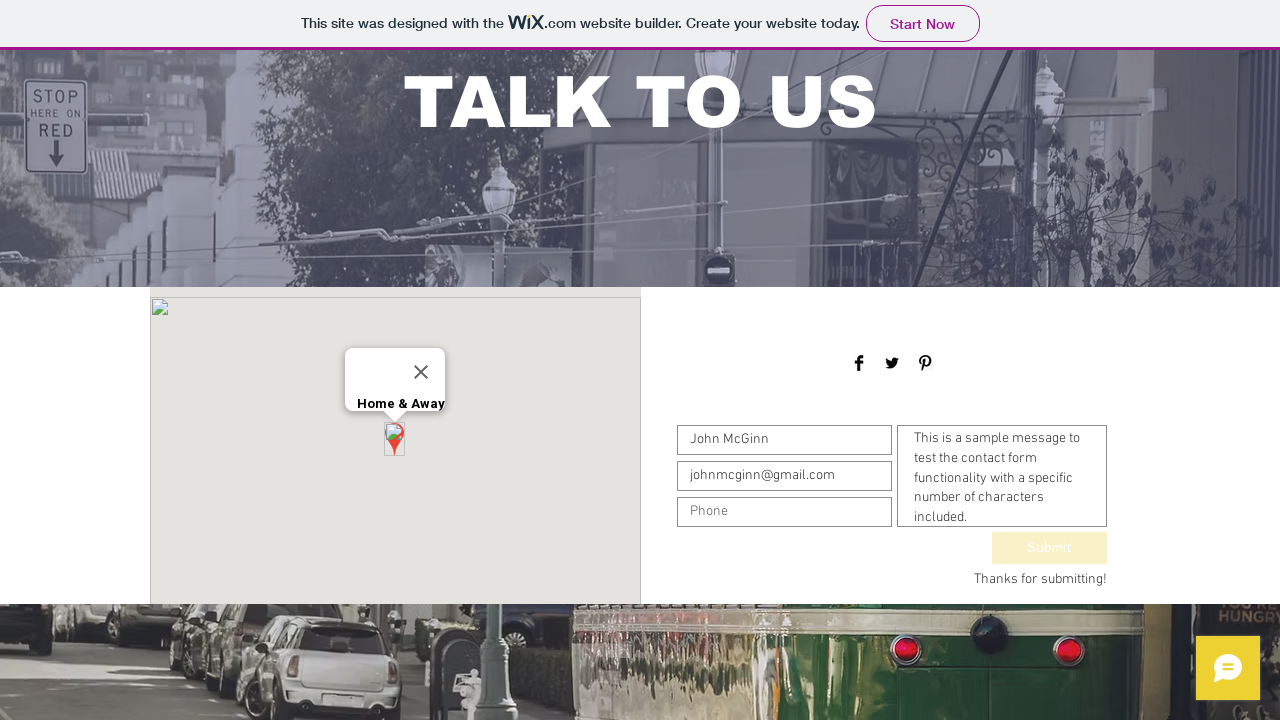